Tests that an error message can be dismissed by fixing the invalid input and saving again

Starting URL: https://devmountain-qa.github.io/employee-manager/1.2_Version/index.html

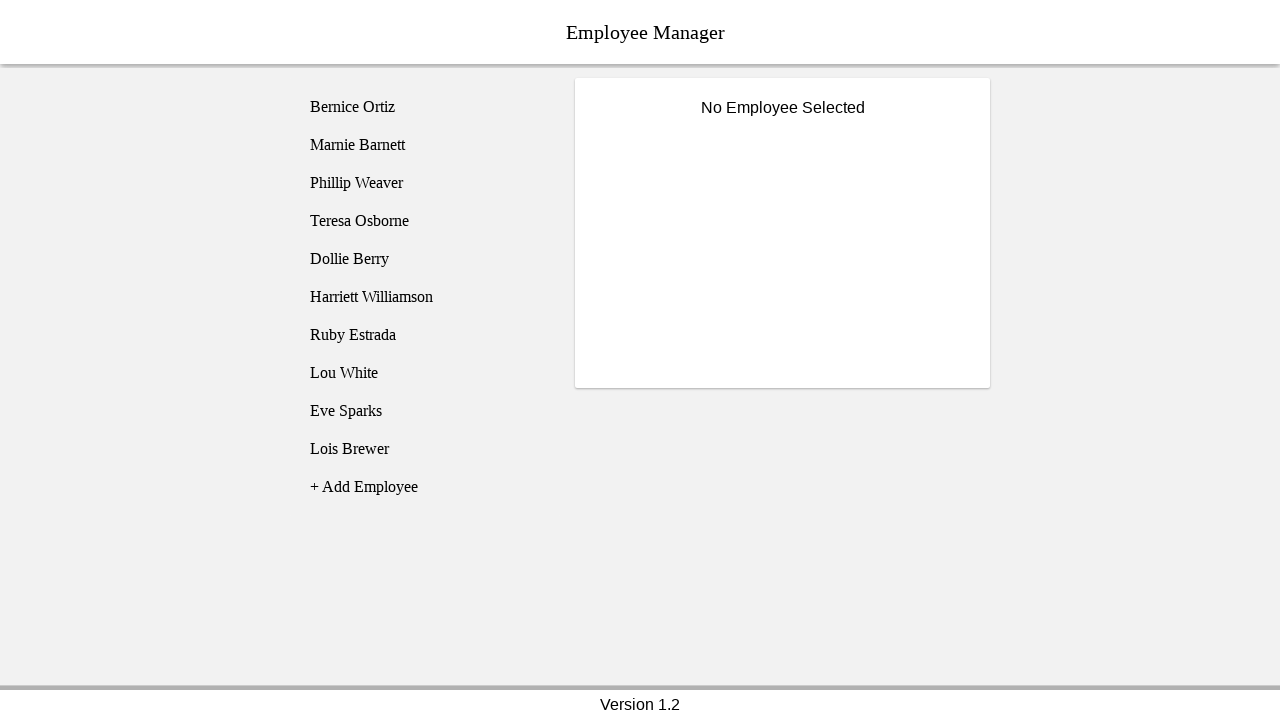

Clicked on Bernice Ortiz employee at (425, 107) on [name='employee1']
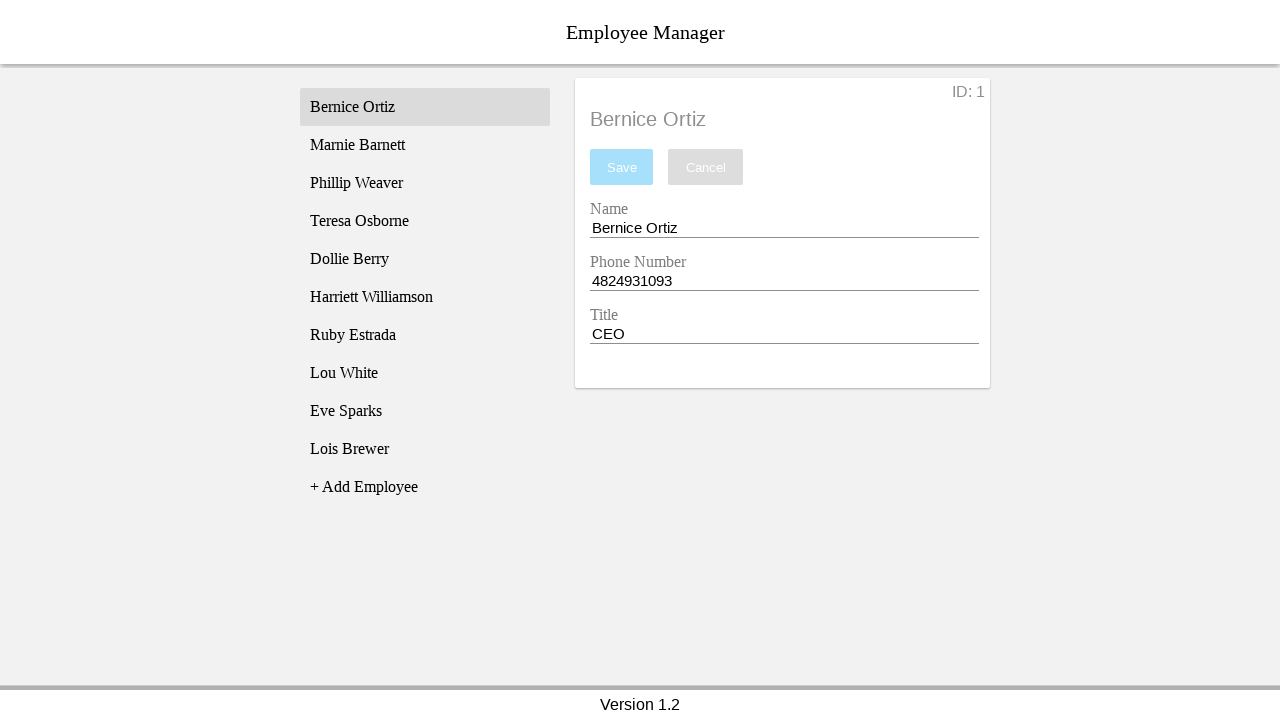

Name input field became visible
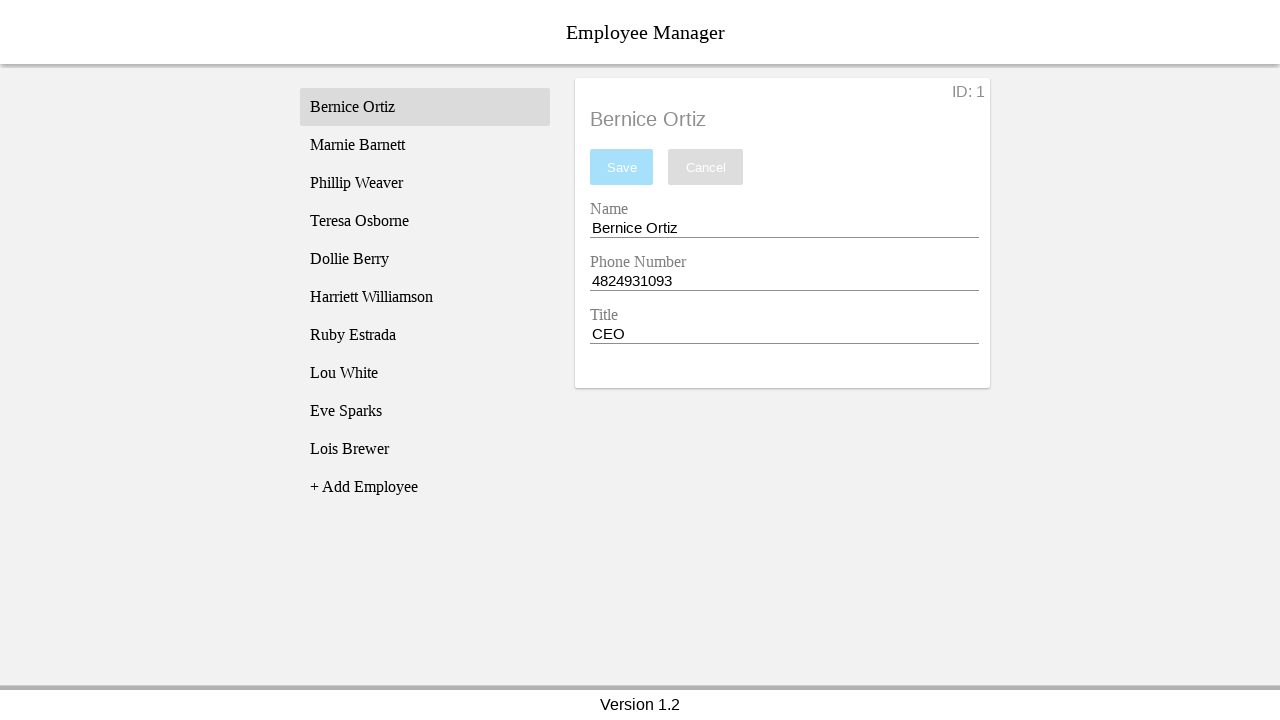

Cleared the name input field on [name='nameEntry']
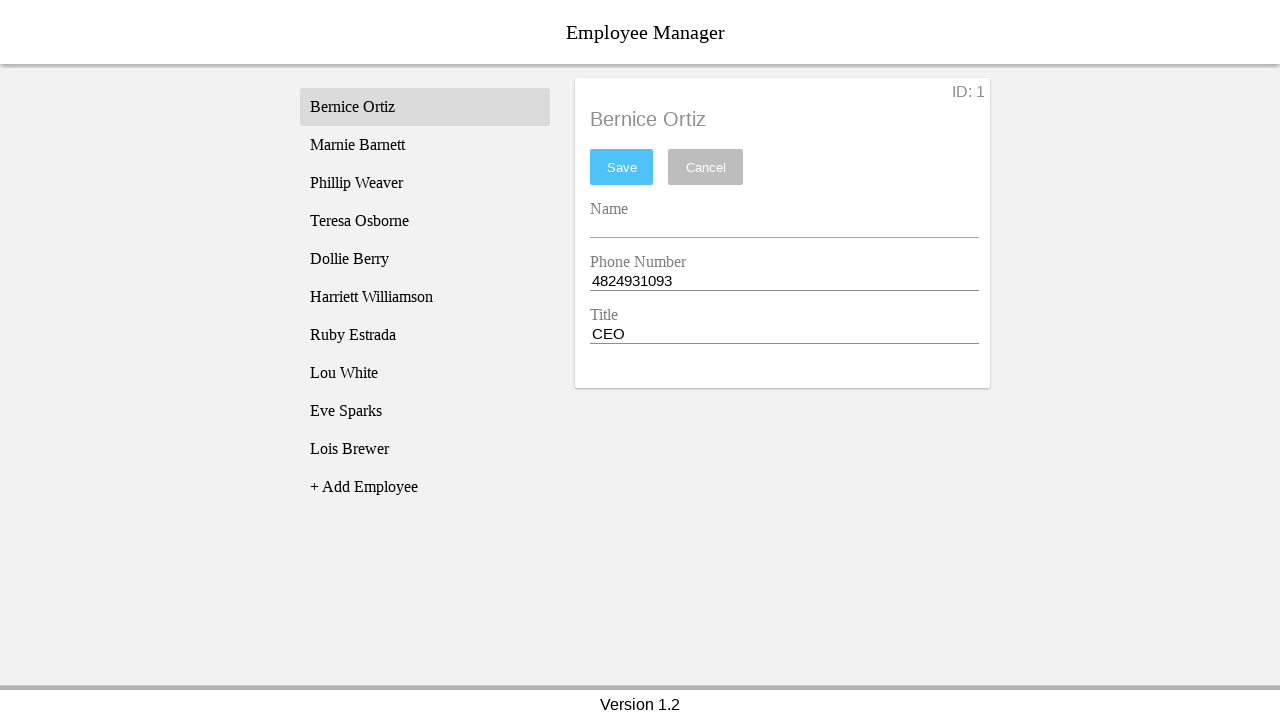

Pressed space in name input field on [name='nameEntry']
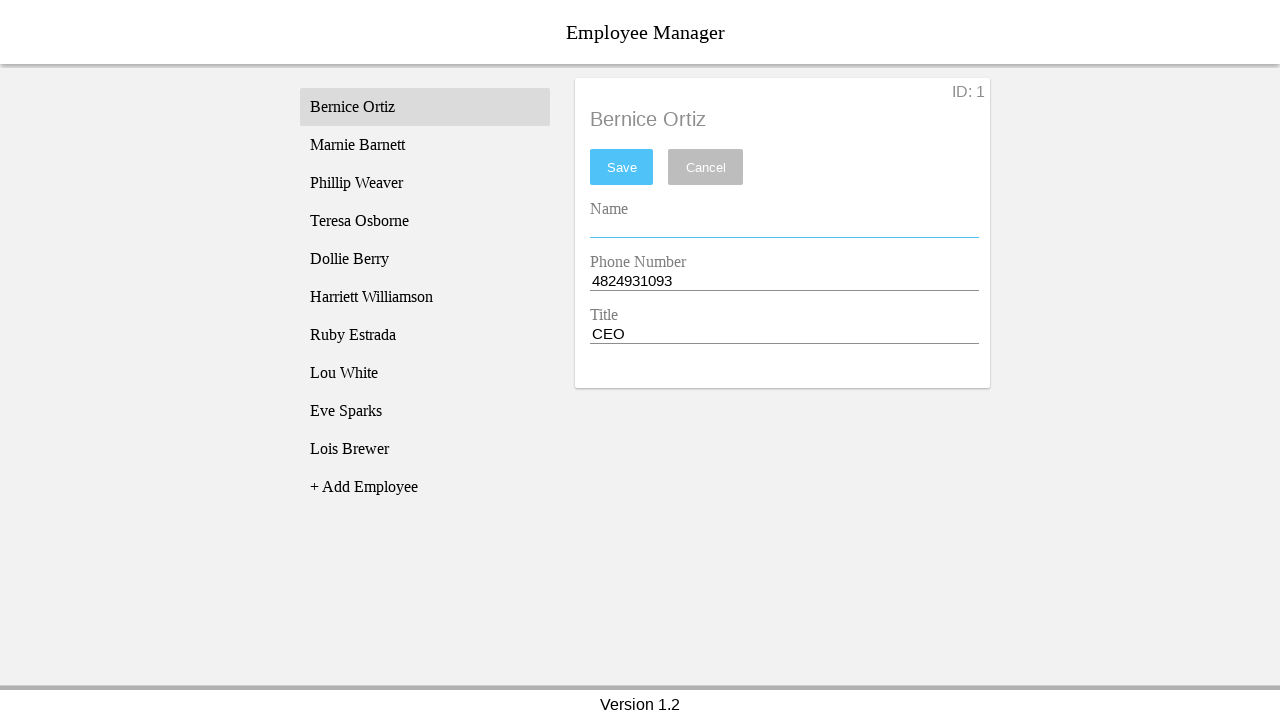

Pressed backspace to trigger empty validation error on [name='nameEntry']
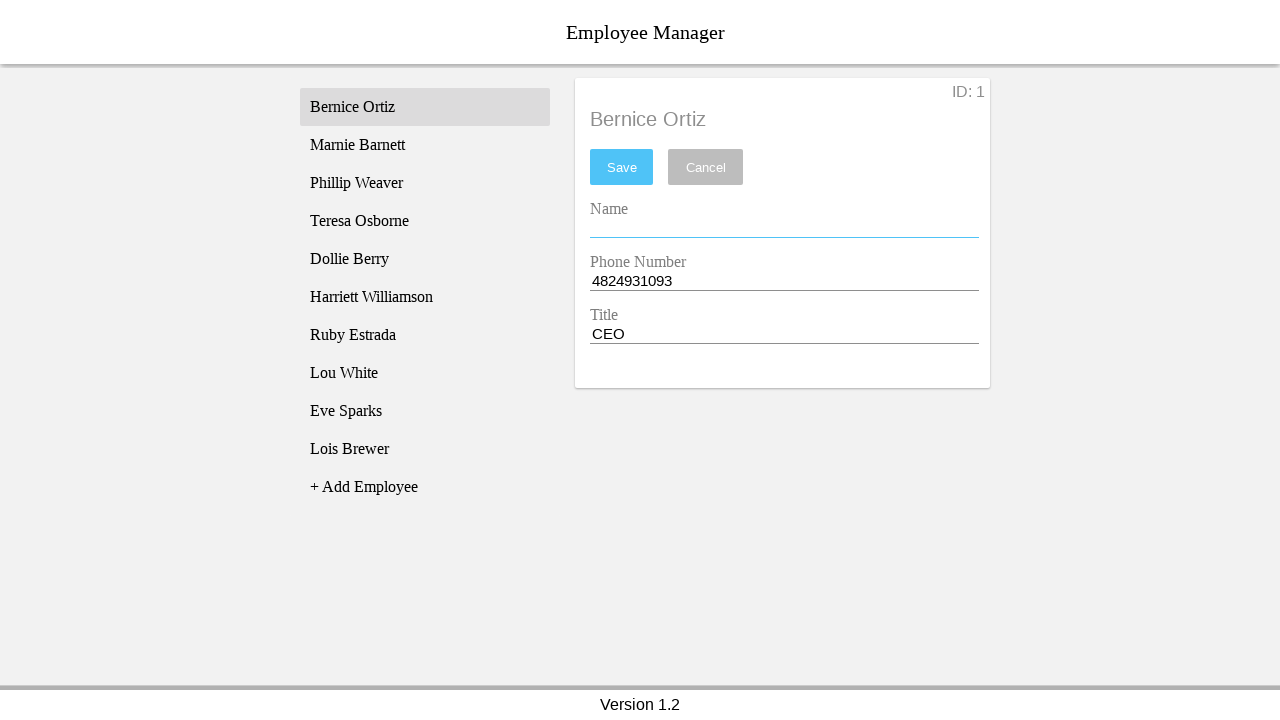

Clicked save button to attempt saving with empty name at (622, 167) on #saveBtn
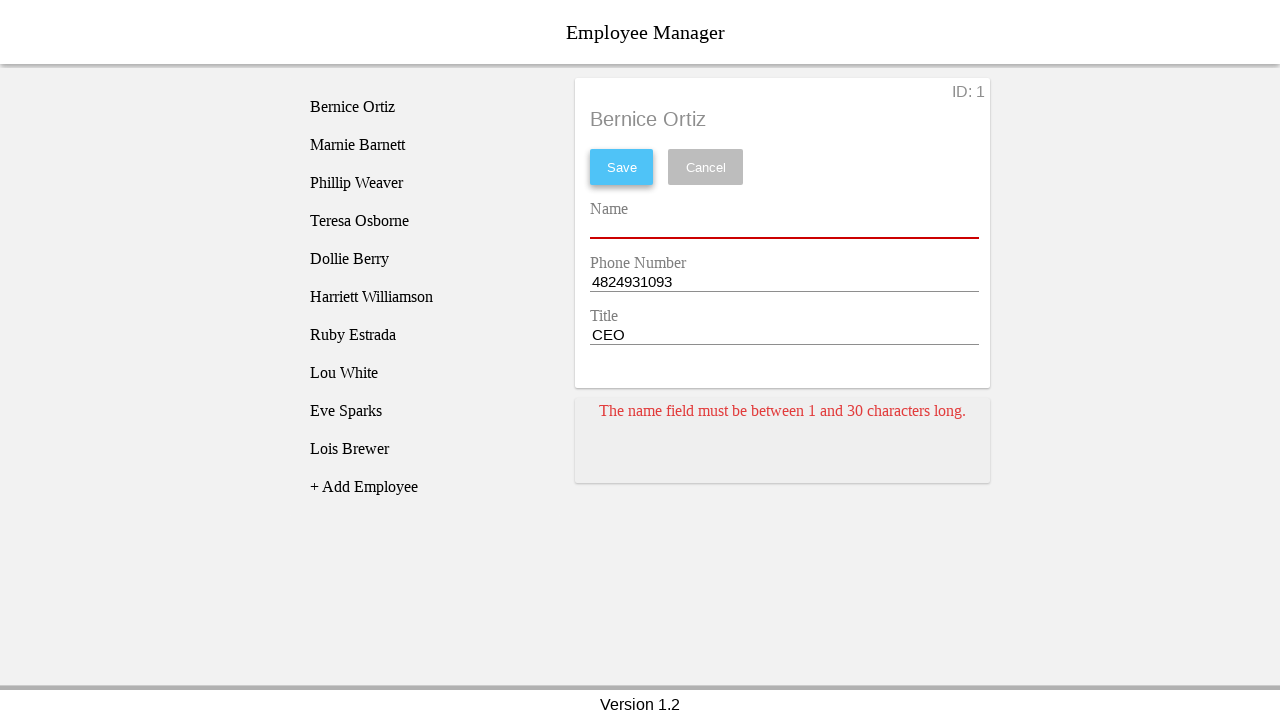

Error message card appeared indicating validation failure
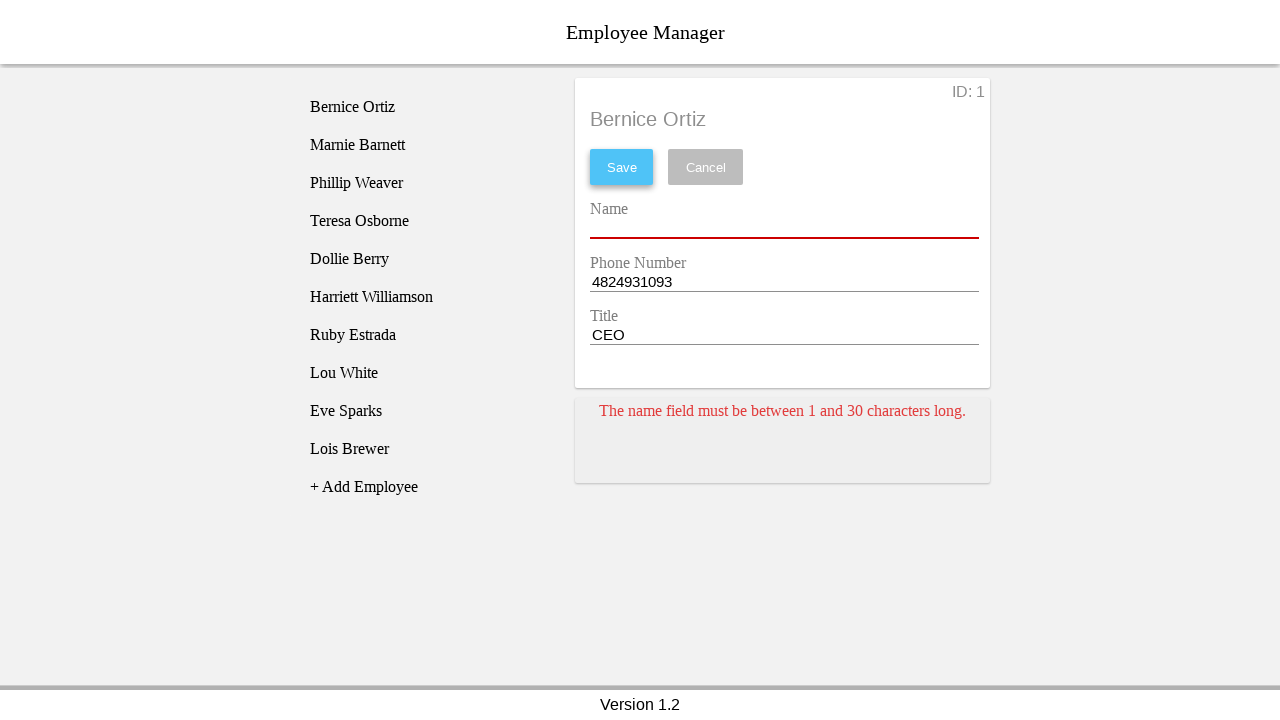

Added space to name input field to fix validation error on [name='nameEntry']
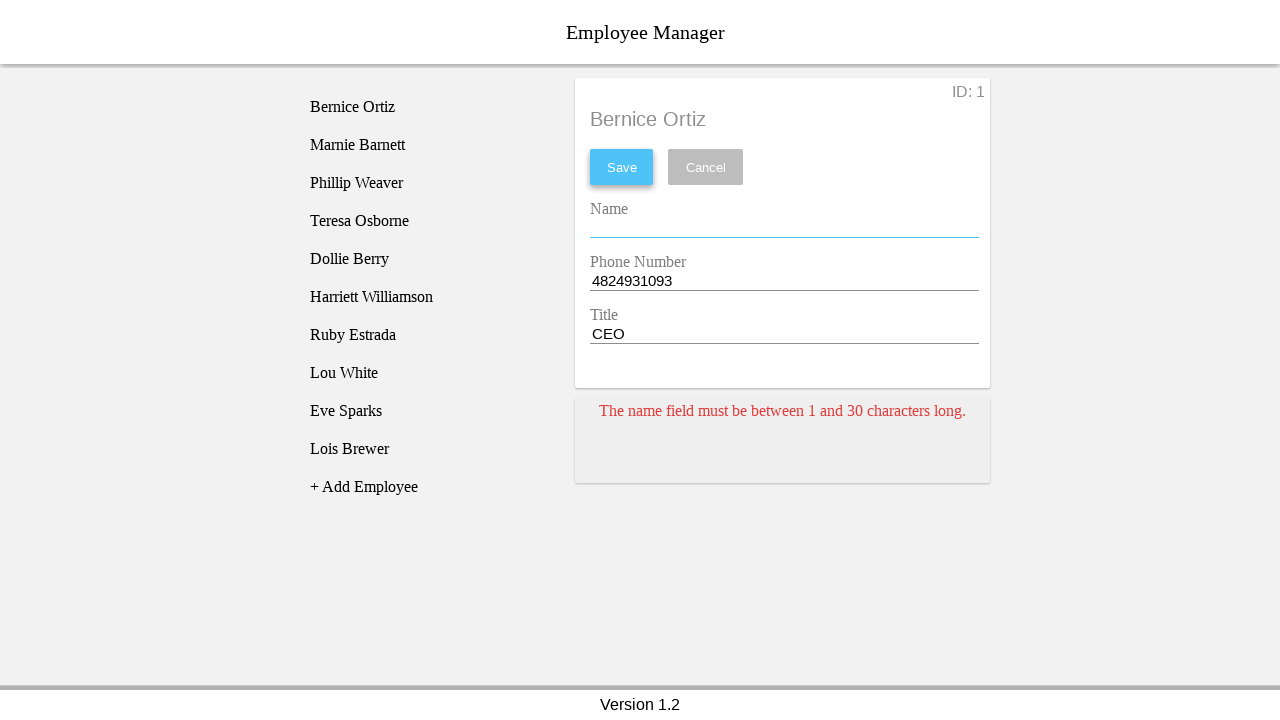

Clicked save button again after fixing input at (622, 167) on #saveBtn
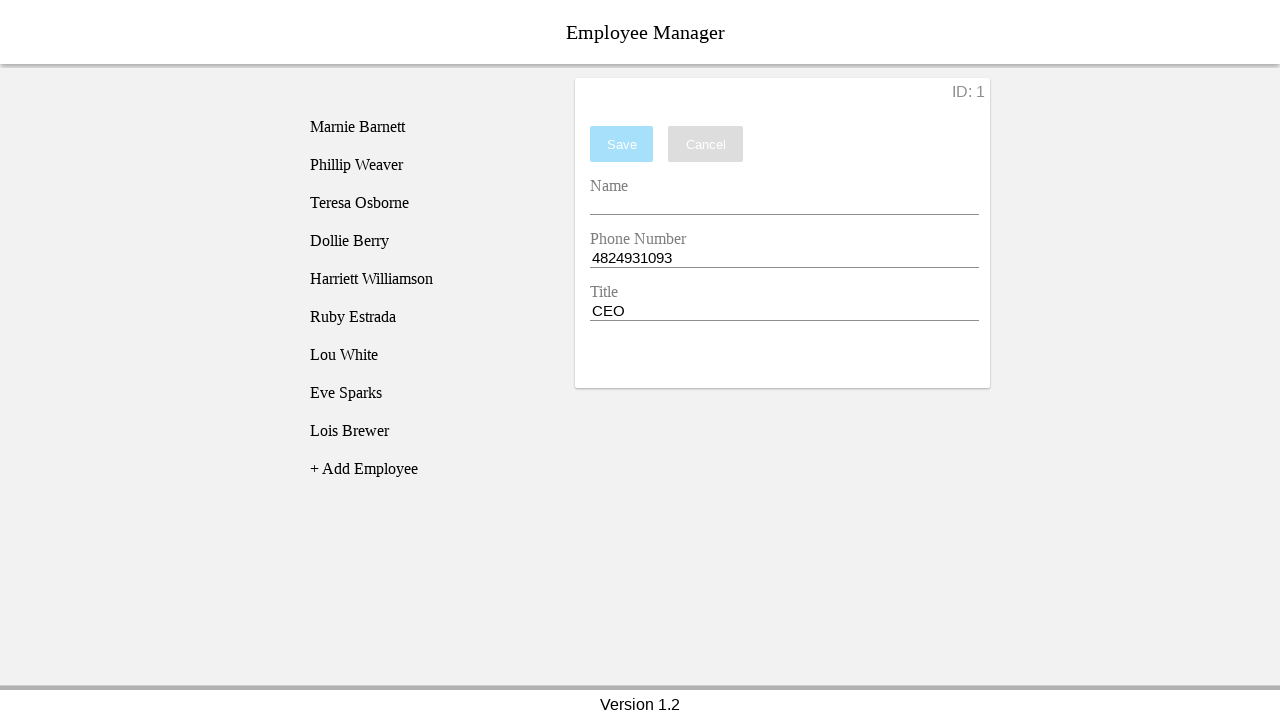

Waited for error message to clear
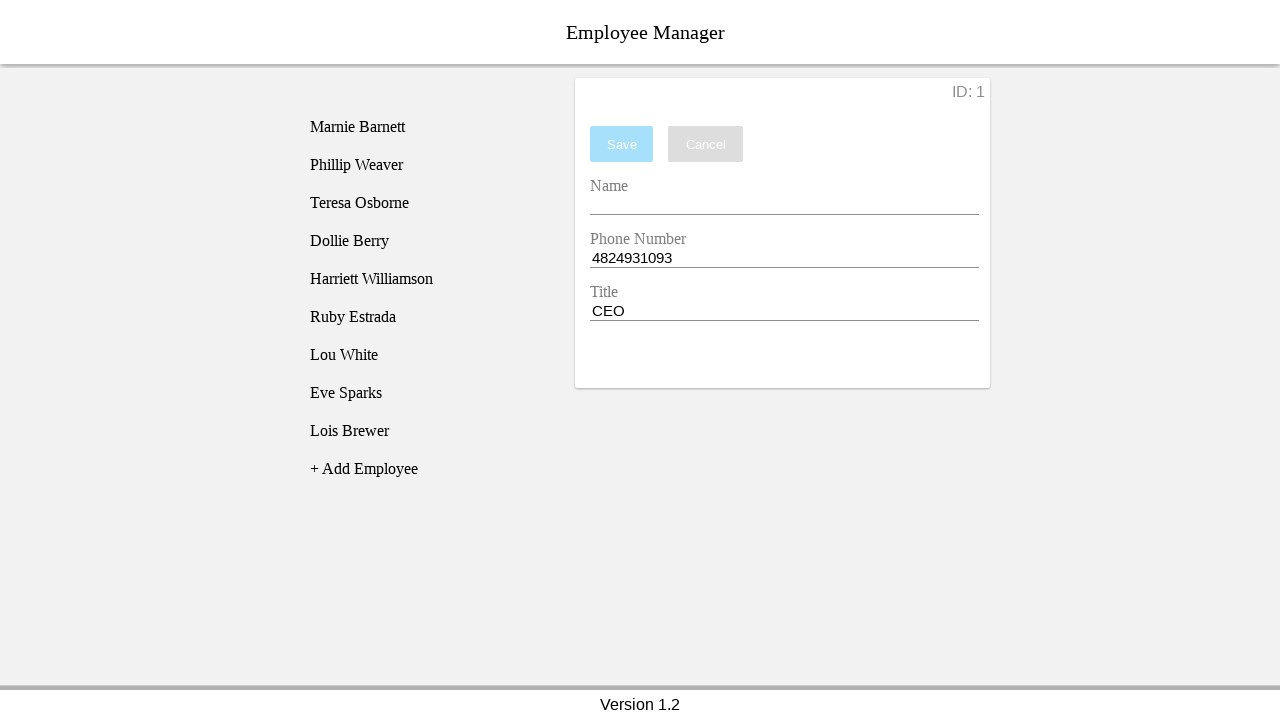

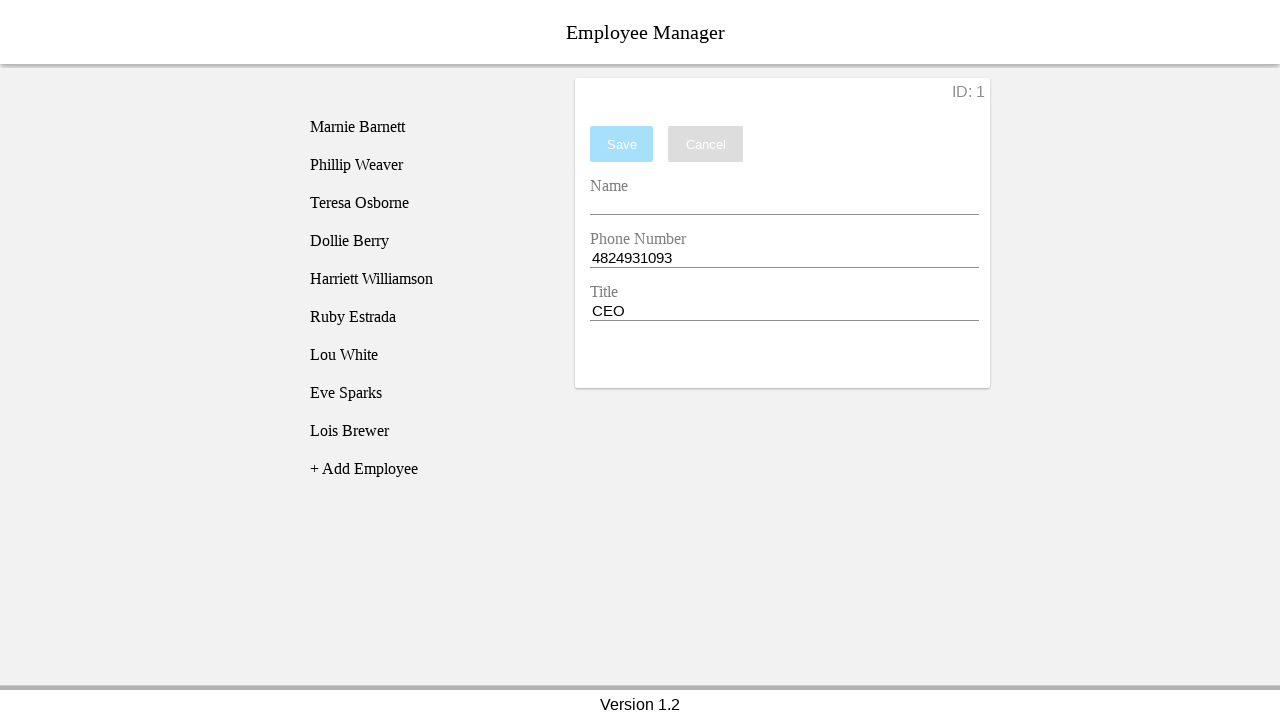